Tests multi-select dropdown functionality by selecting multiple options using different methods and then deselecting all

Starting URL: http://omayo.blogspot.com/

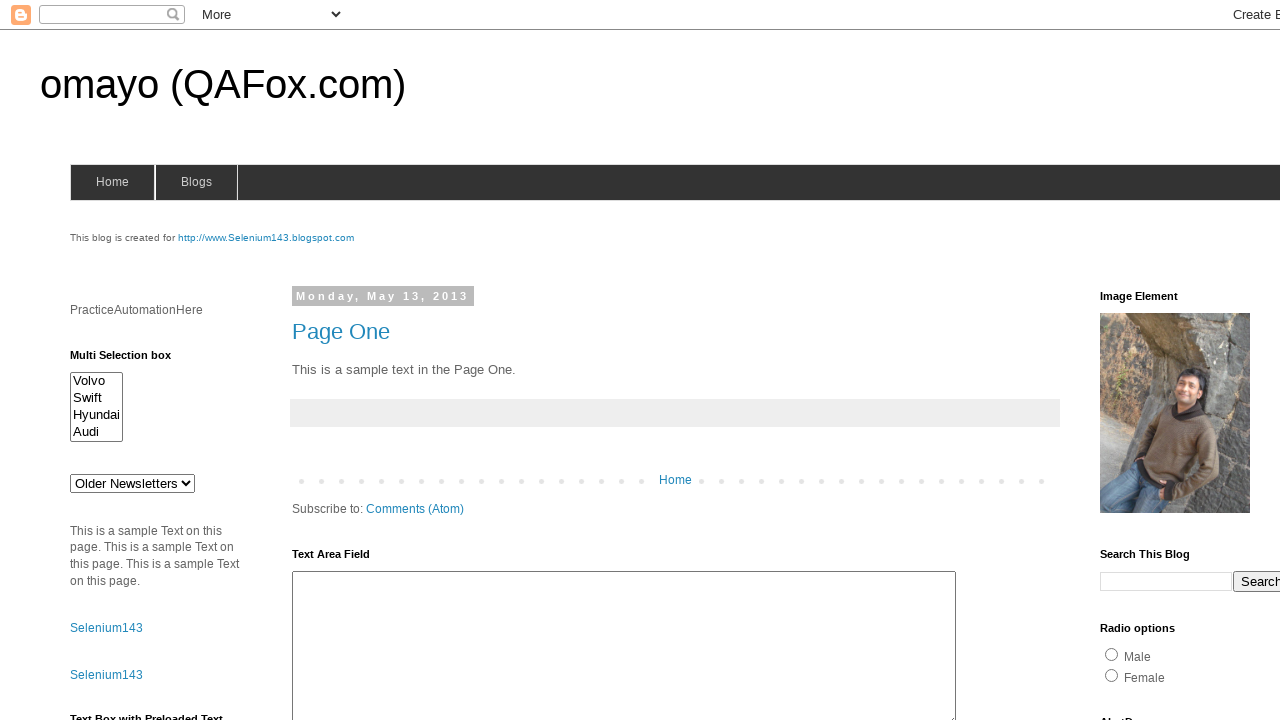

Located multi-select dropdown element with id 'multiselect1'
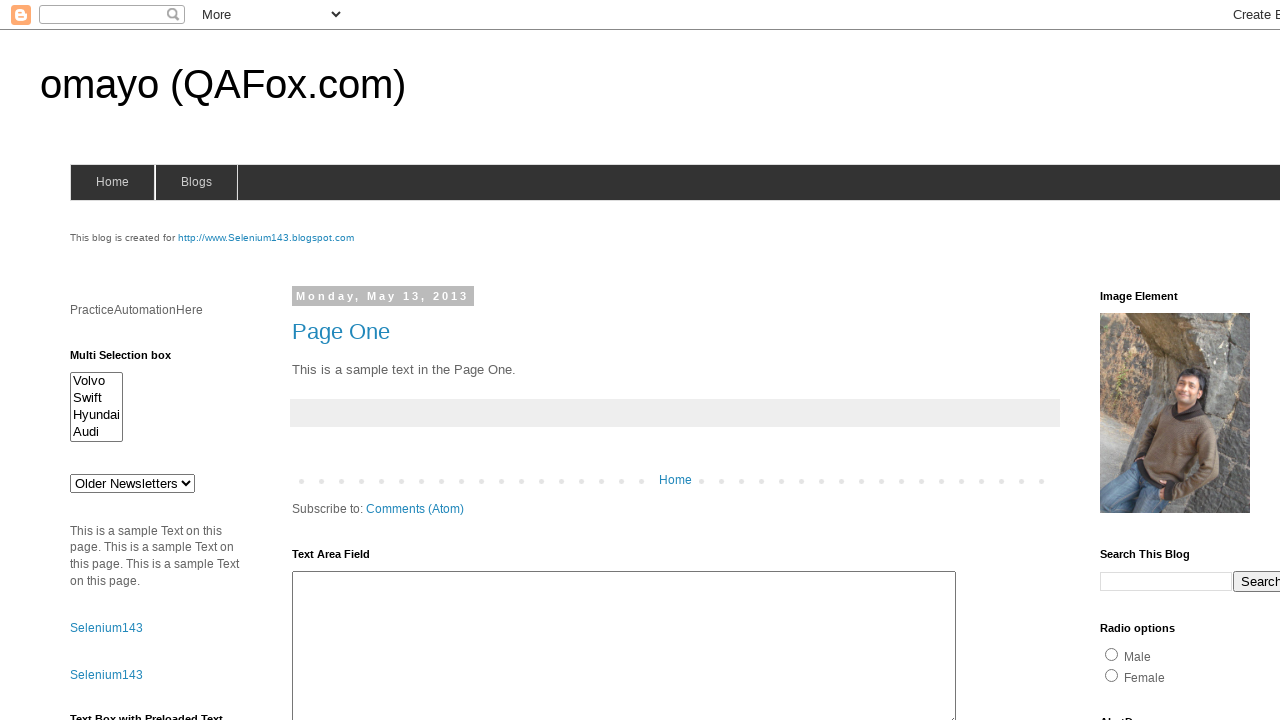

Selected option at index 1 from multi-select dropdown on select#multiselect1
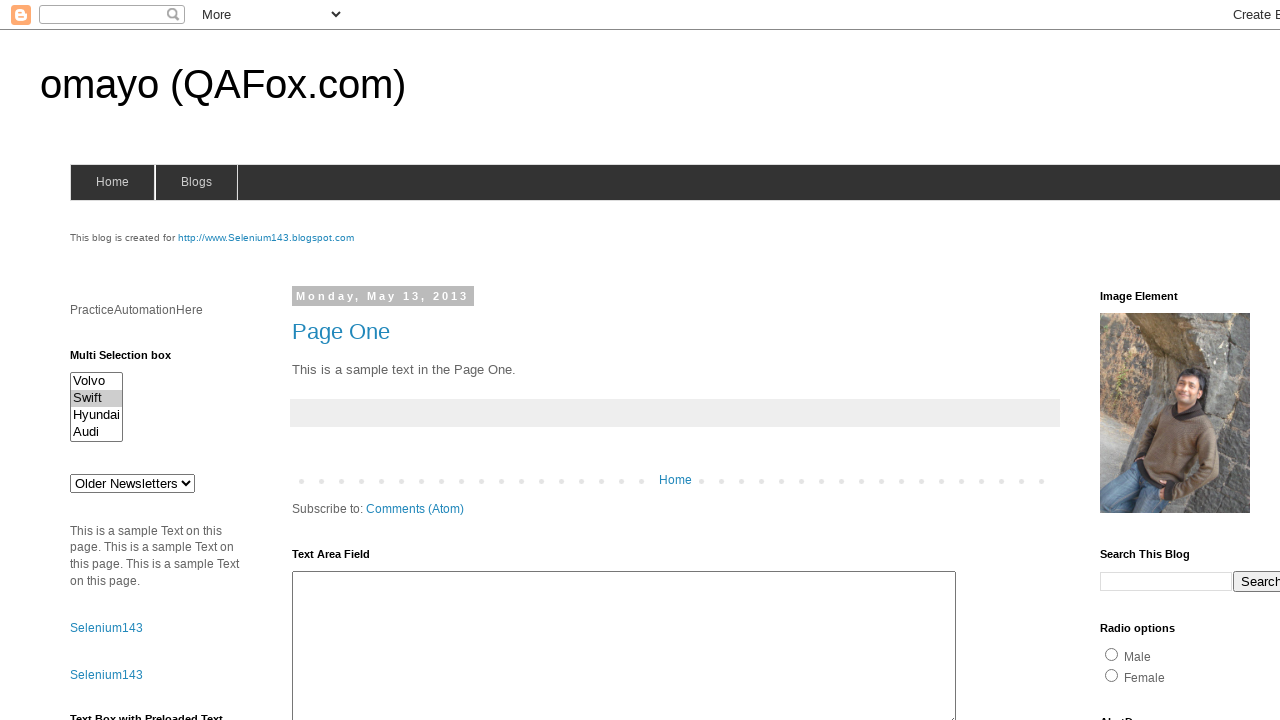

Selected option with value 'swiftx' from multi-select dropdown on select#multiselect1
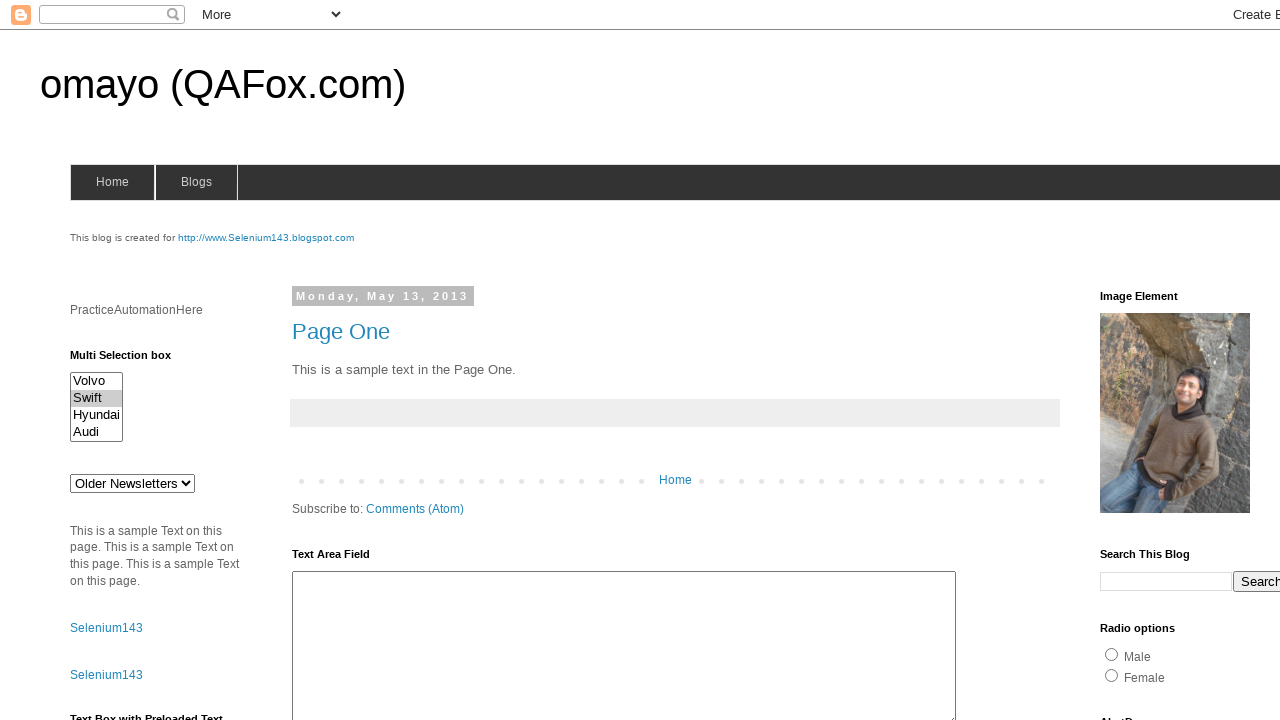

Selected option with label 'Audi' from multi-select dropdown on select#multiselect1
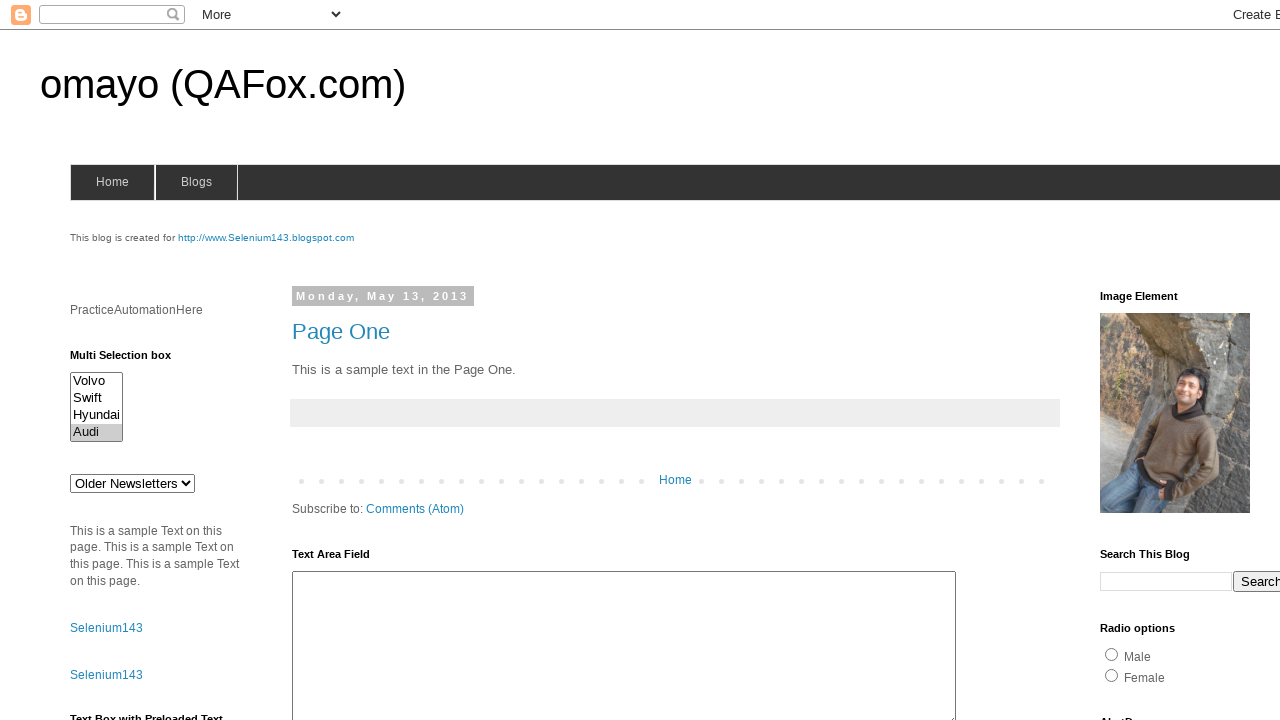

Deselected all options from multi-select dropdown on select#multiselect1
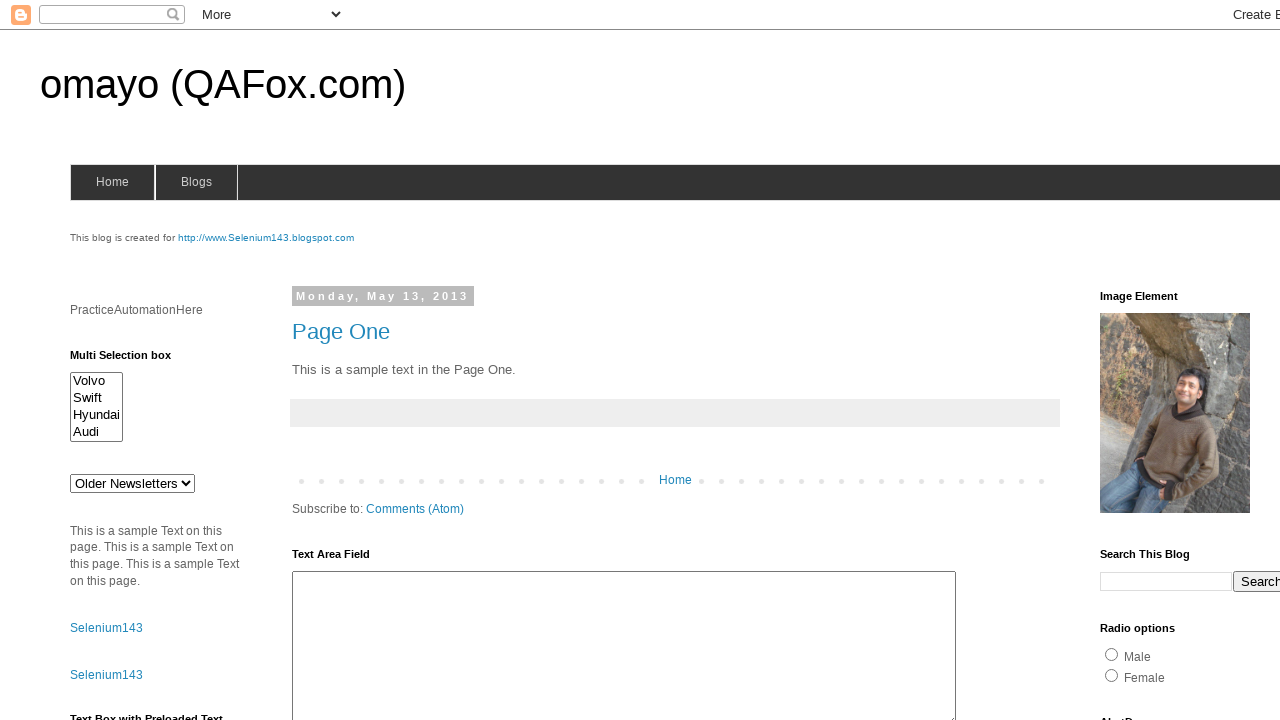

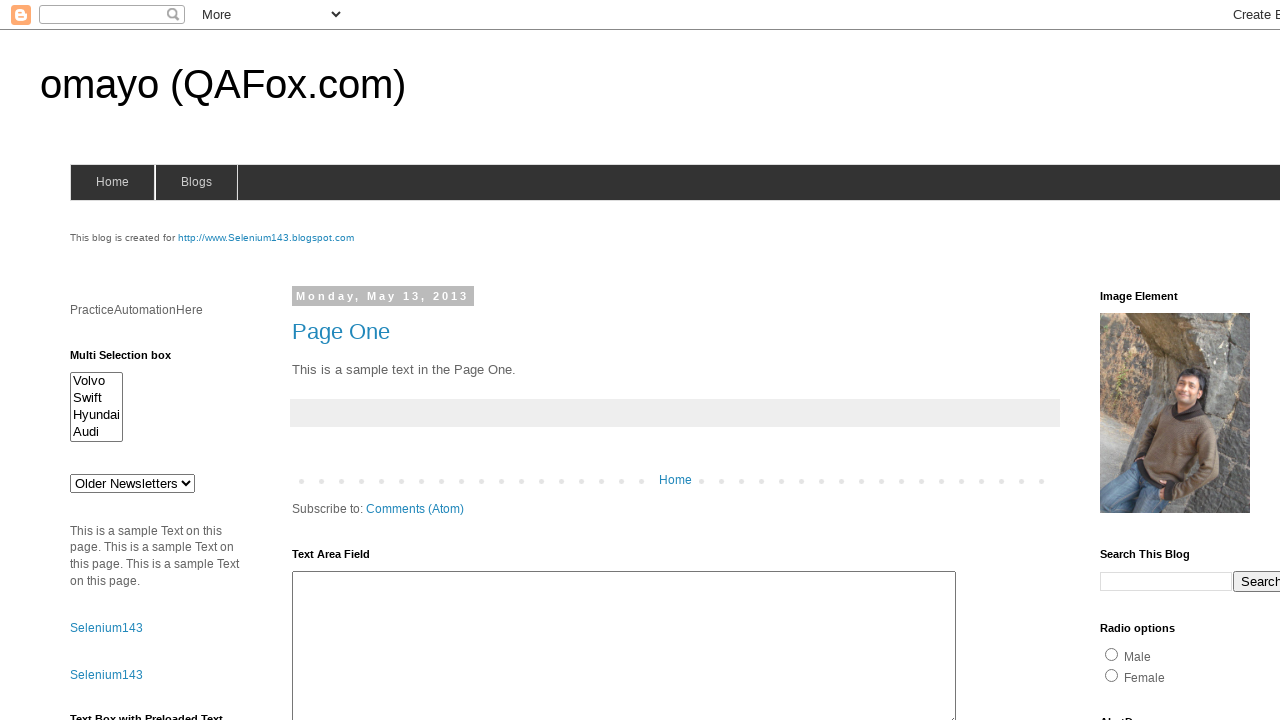